Tests editing a todo item by double-clicking, changing the text, and pressing Enter

Starting URL: https://demo.playwright.dev/todomvc

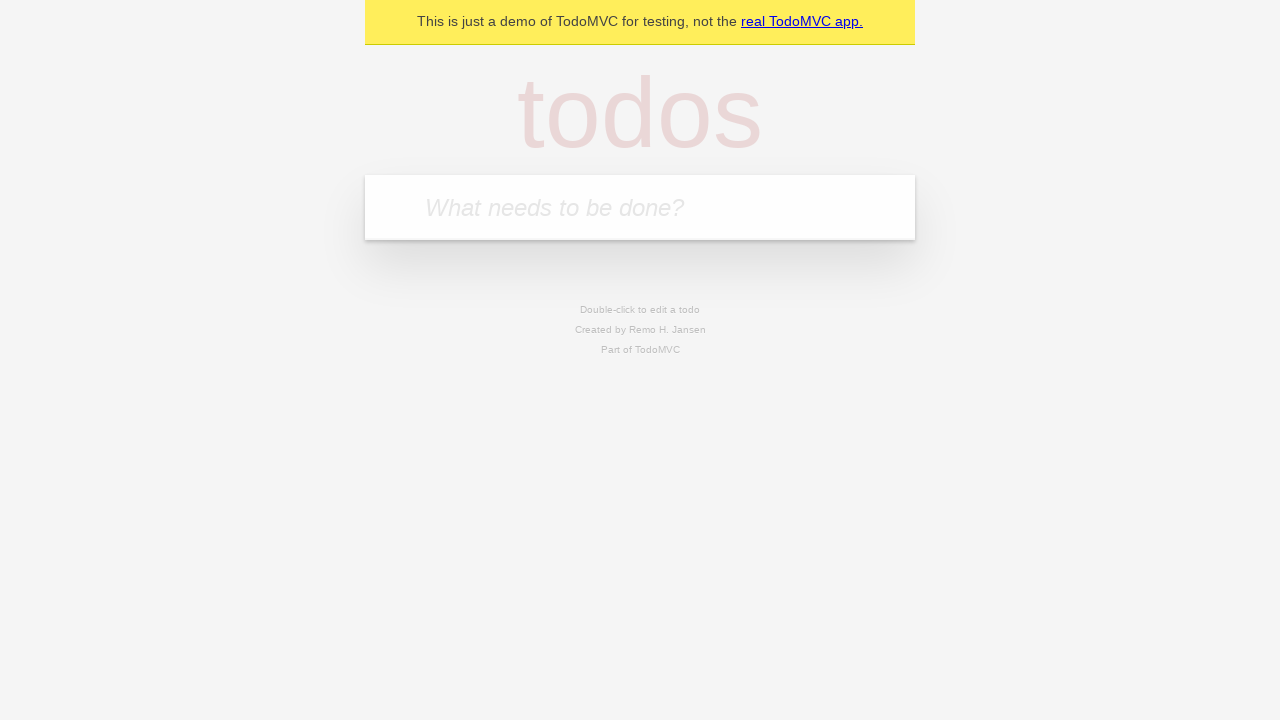

Filled todo input field with 'teach' on internal:attr=[placeholder="What needs to be done?"i]
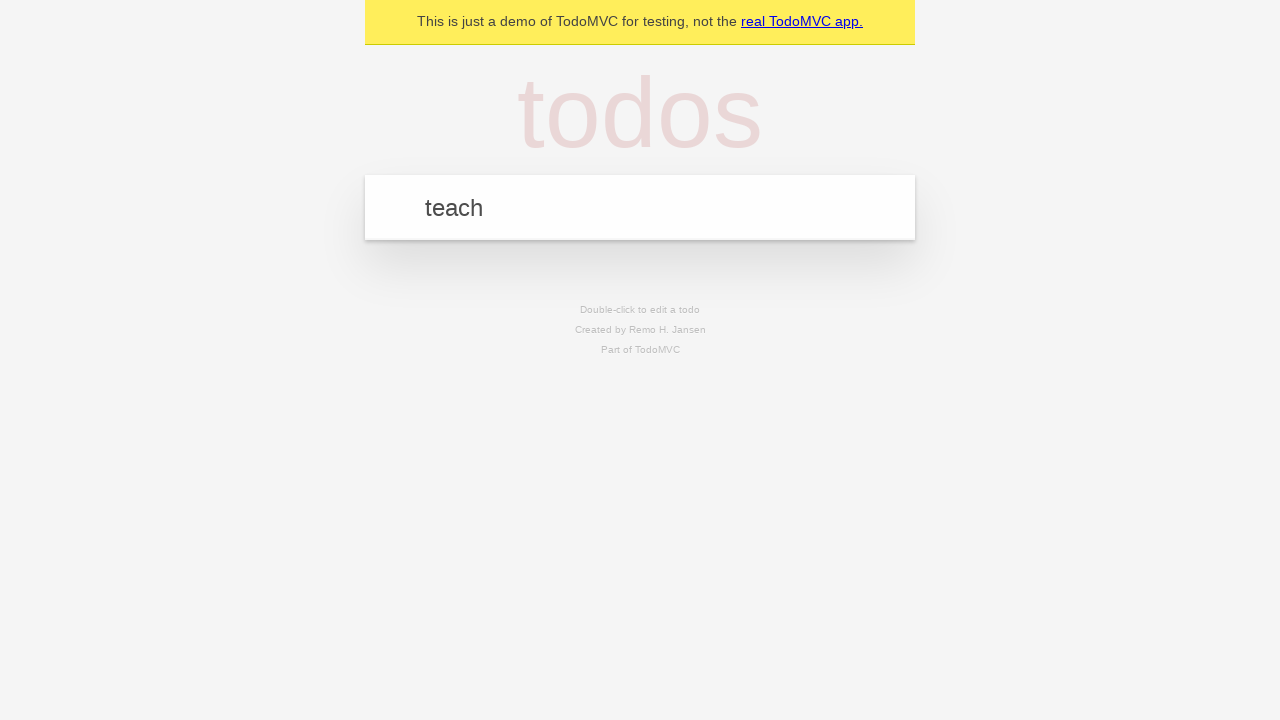

Pressed Enter to create todo item 'teach' on internal:attr=[placeholder="What needs to be done?"i]
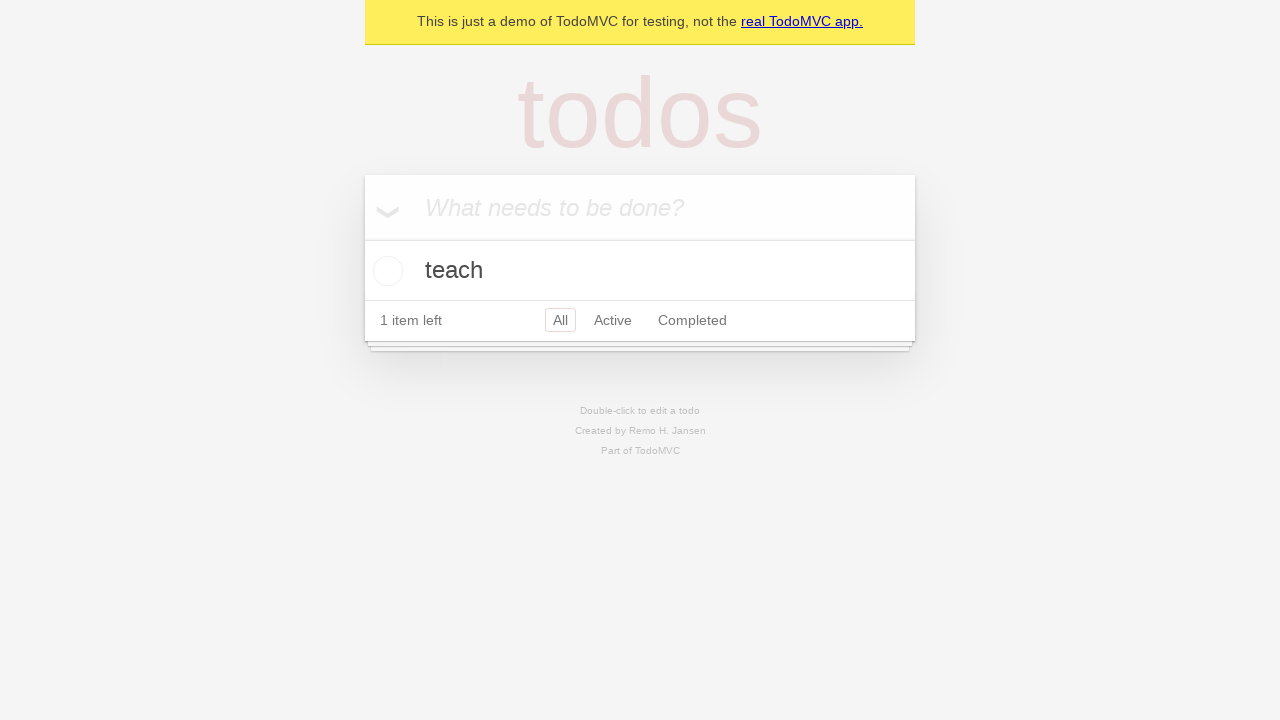

Filled todo input field with 'study' on internal:attr=[placeholder="What needs to be done?"i]
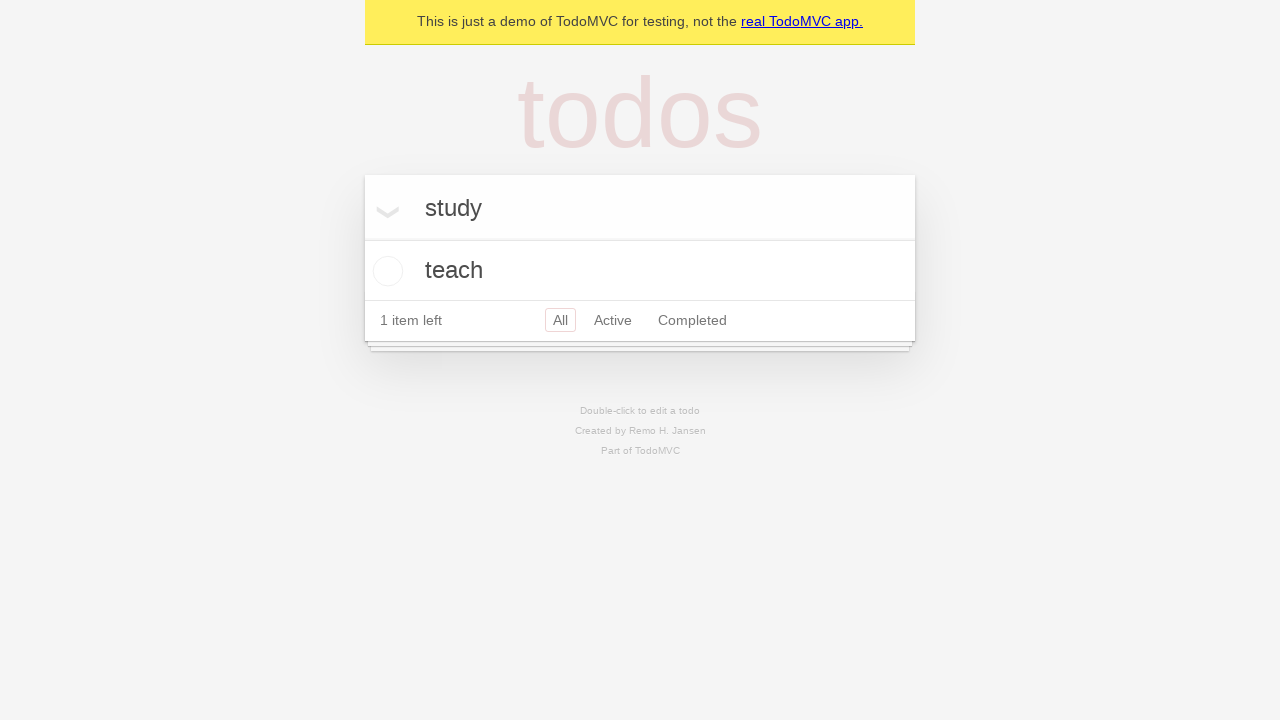

Pressed Enter to create todo item 'study' on internal:attr=[placeholder="What needs to be done?"i]
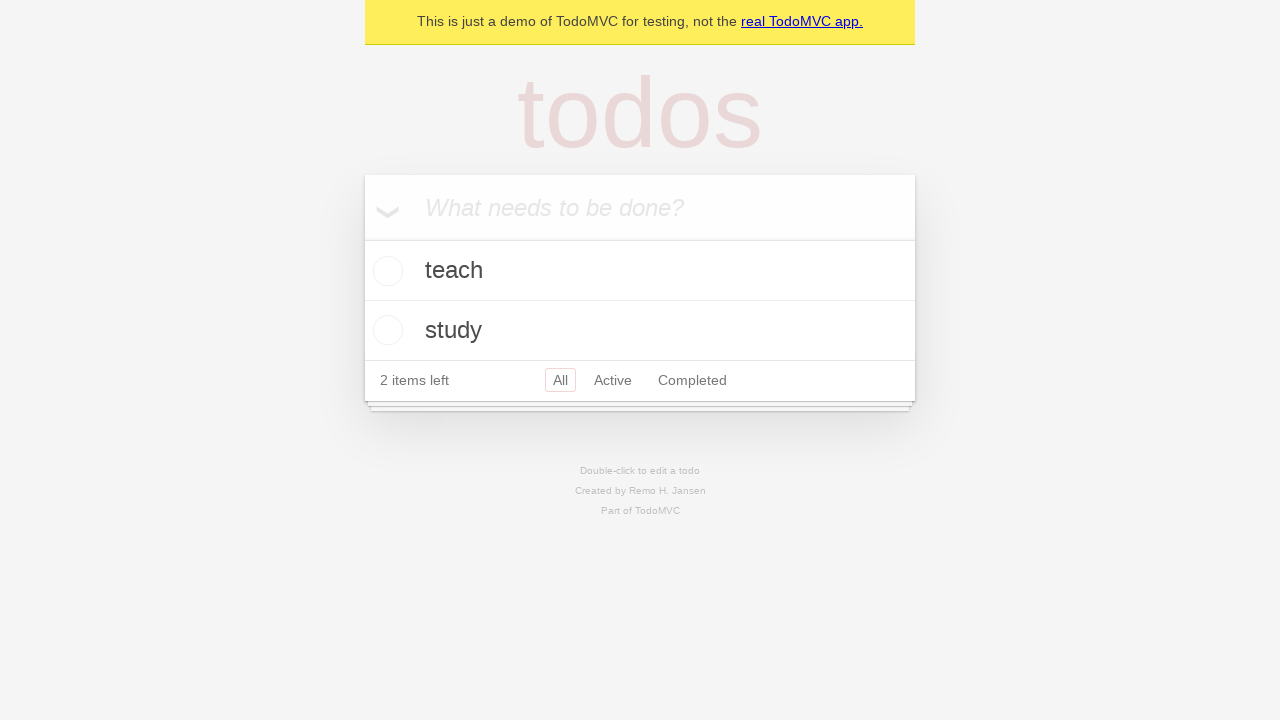

Filled todo input field with 'repeat' on internal:attr=[placeholder="What needs to be done?"i]
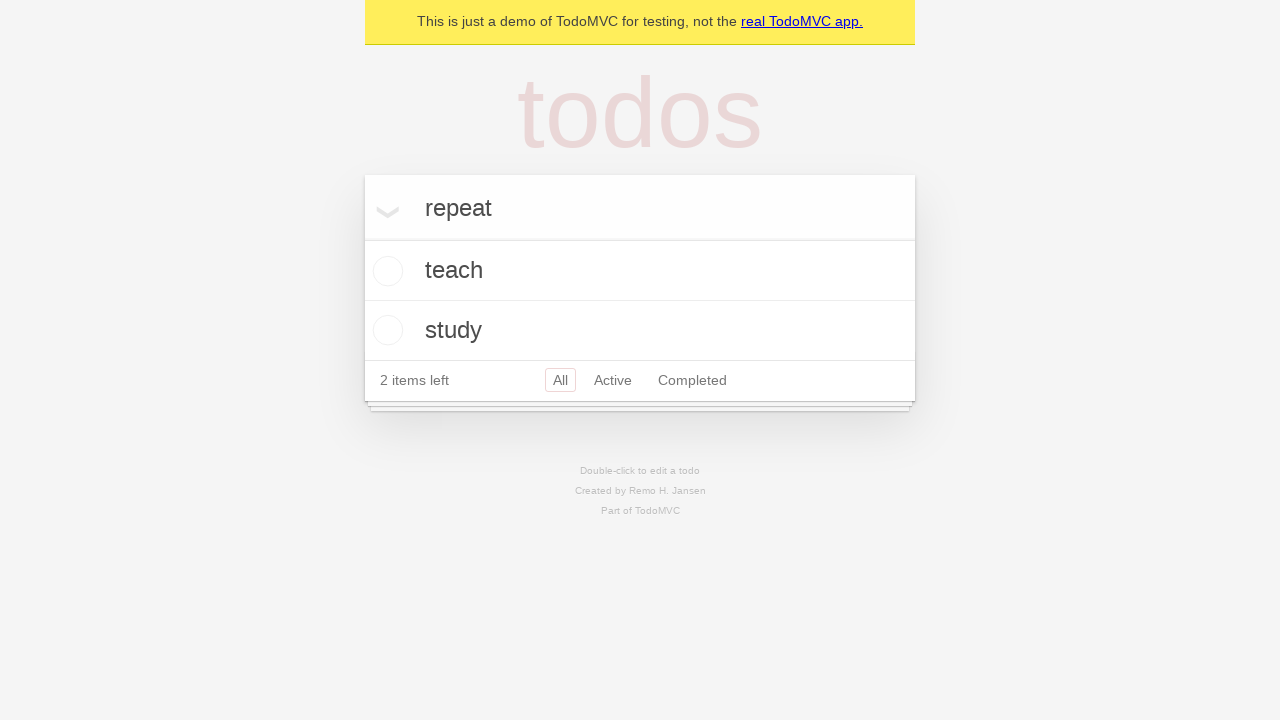

Pressed Enter to create todo item 'repeat' on internal:attr=[placeholder="What needs to be done?"i]
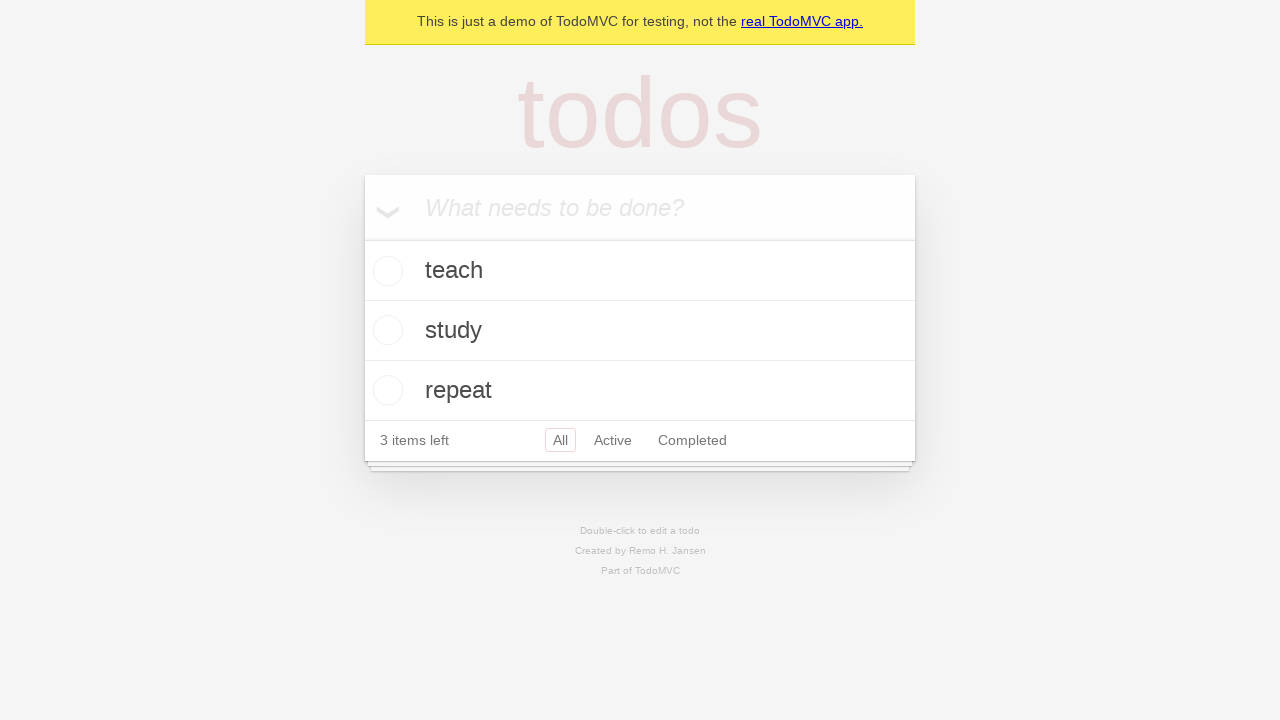

Double-clicked second todo item to enter edit mode at (640, 331) on internal:testid=[data-testid="todo-item"s] >> nth=1
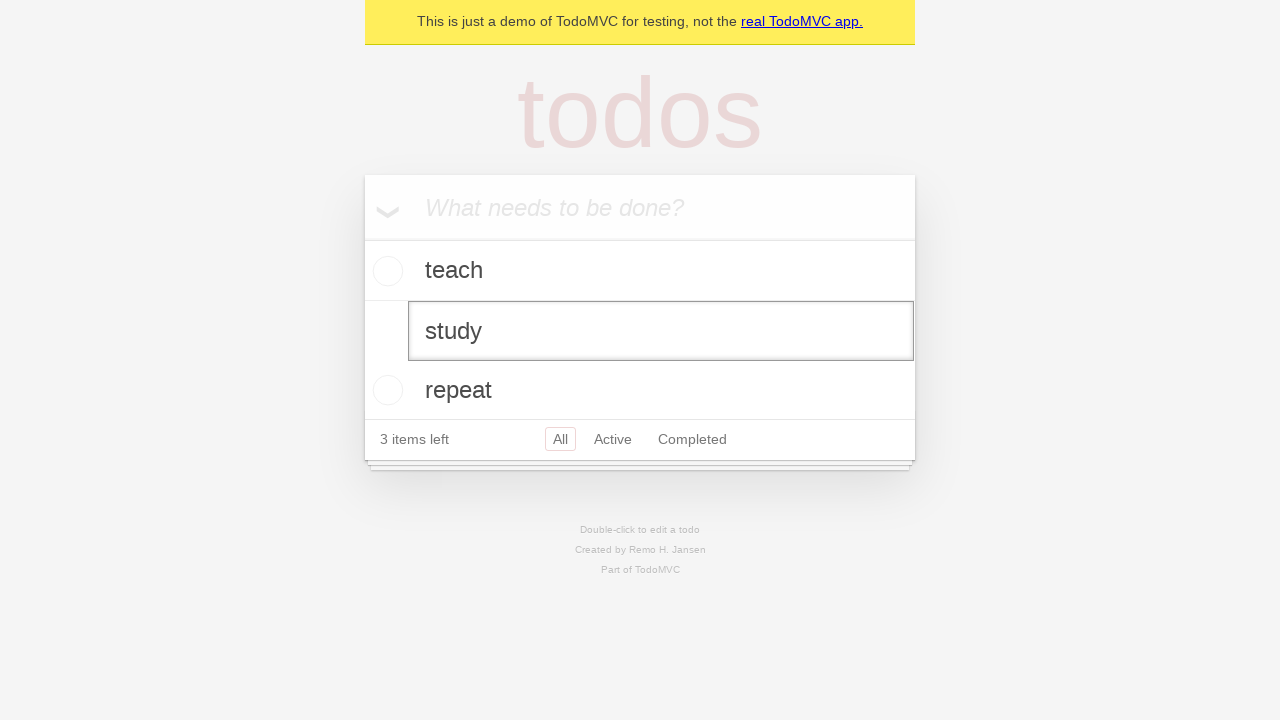

Changed todo text to 'buy some sausages' on internal:testid=[data-testid="todo-item"s] >> nth=1 >> internal:role=textbox[nam
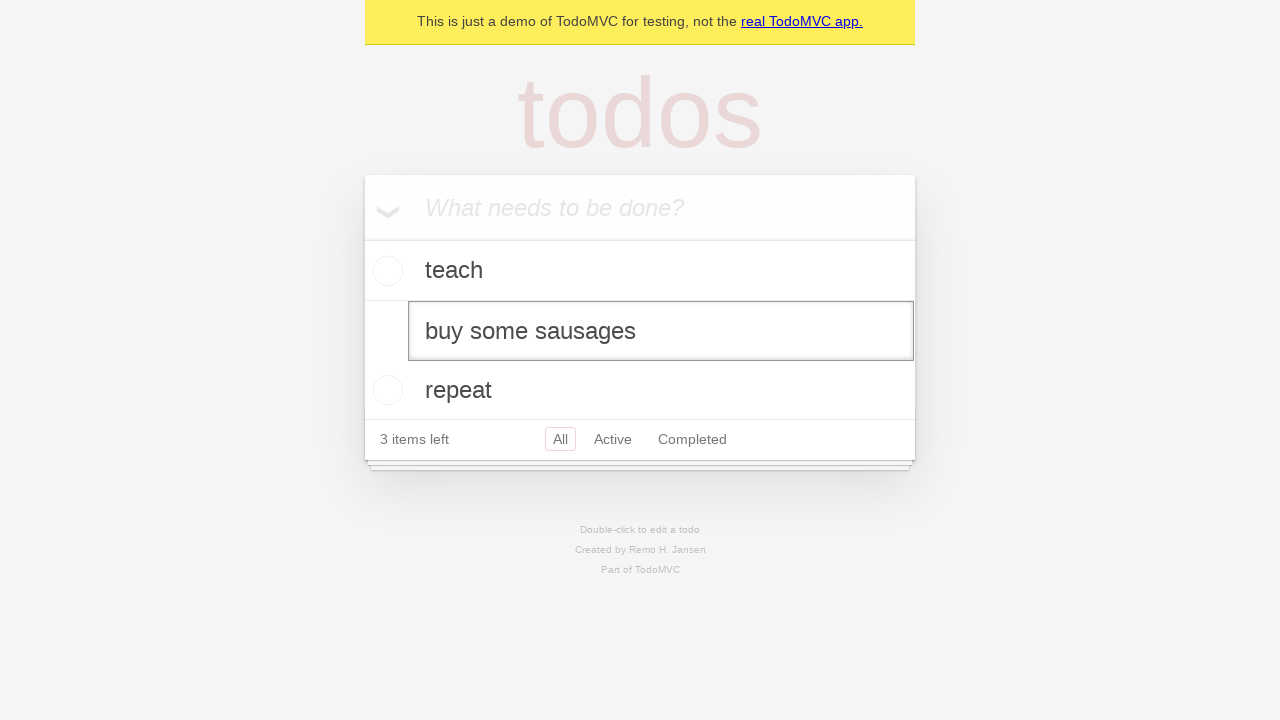

Pressed Enter to save the edited todo item on internal:testid=[data-testid="todo-item"s] >> nth=1 >> internal:role=textbox[nam
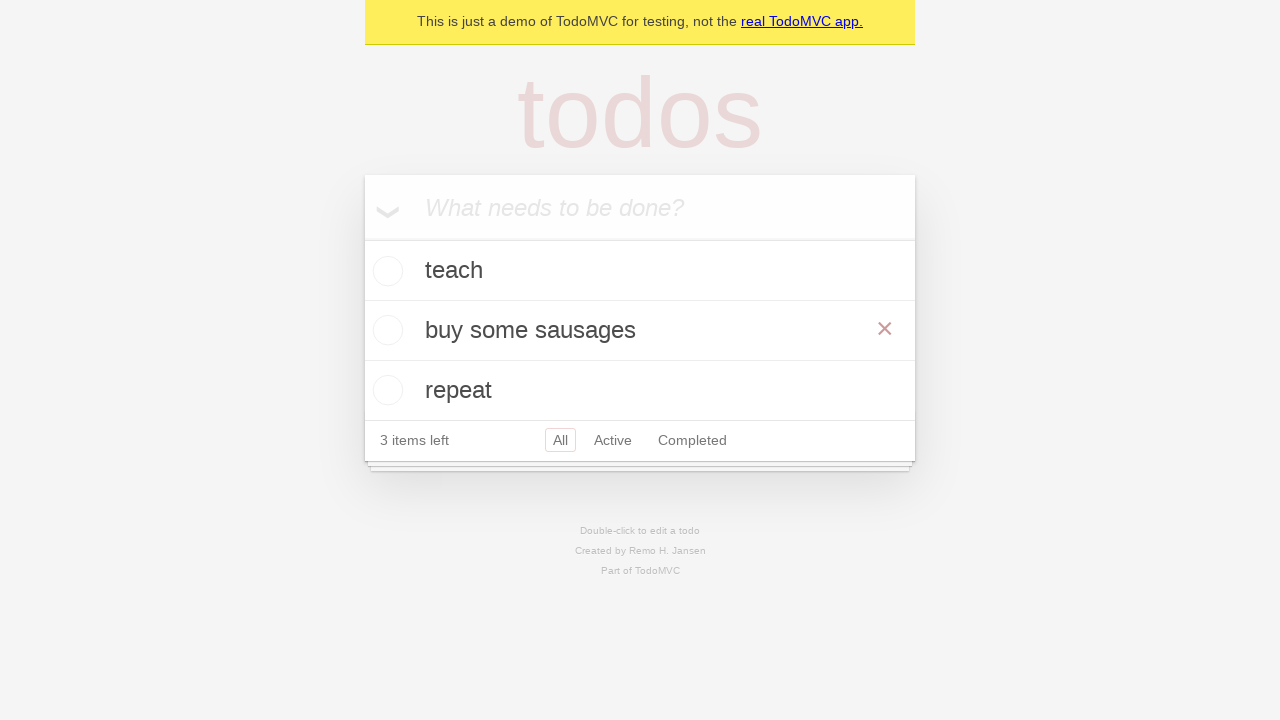

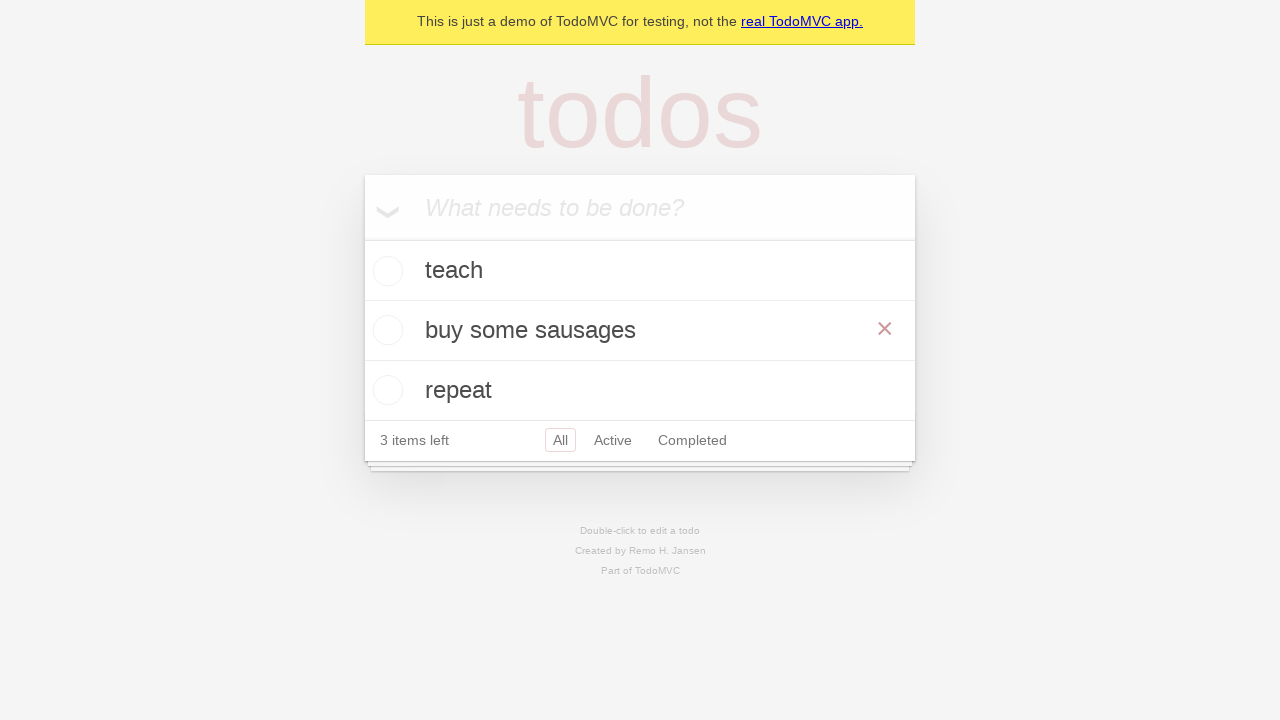